Tests following Lenskart on Facebook by scrolling to the footer and clicking the Facebook social link

Starting URL: https://www.lenskart.com/

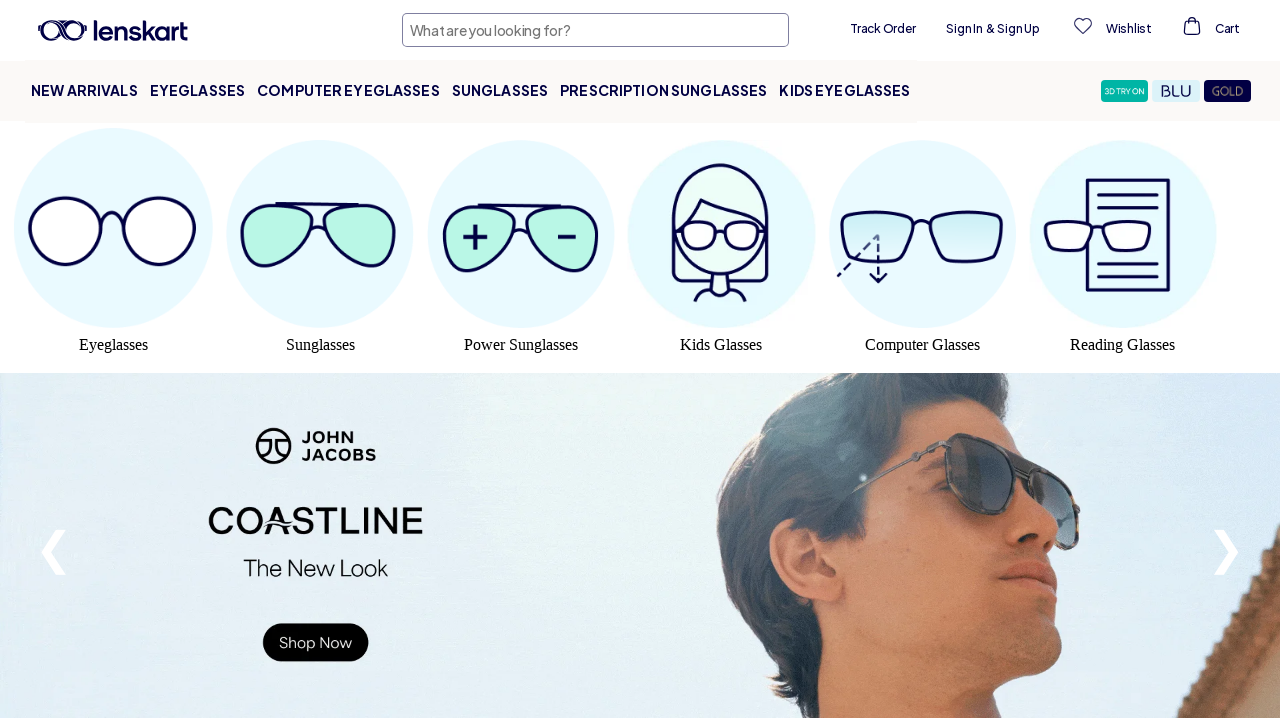

Scrolled to bottom of page to view footer
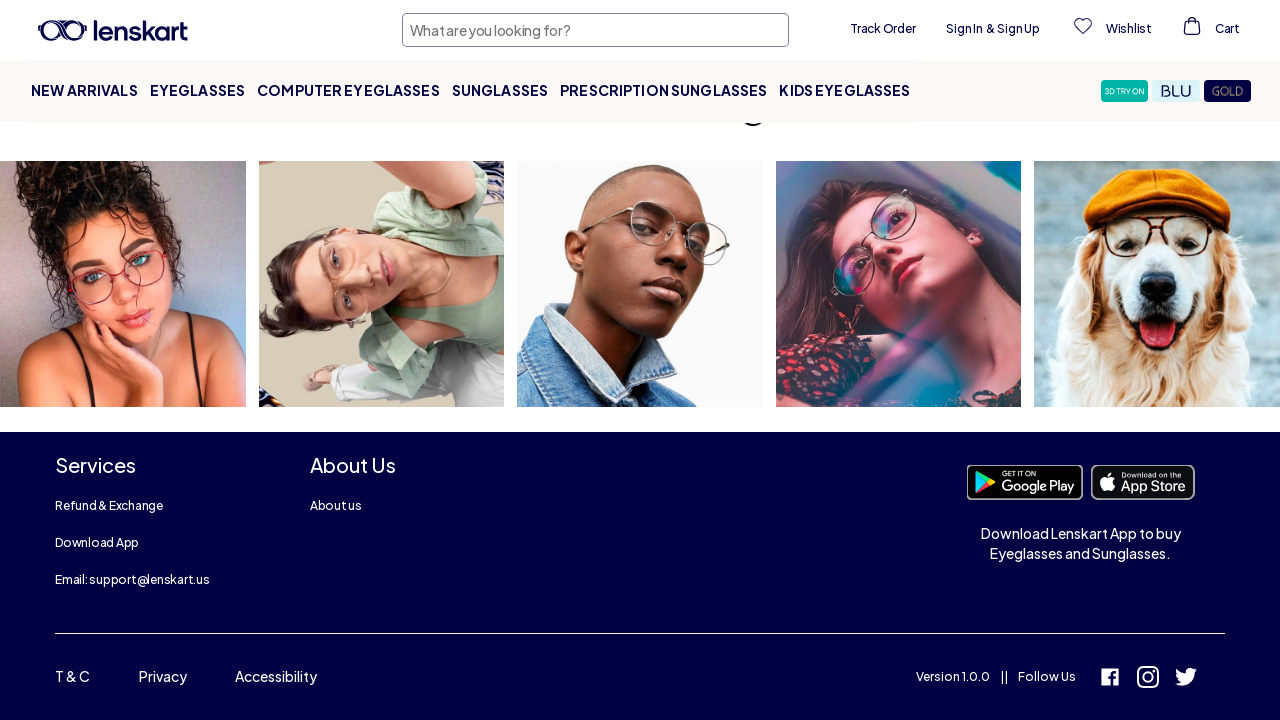

Waited for footer content to load
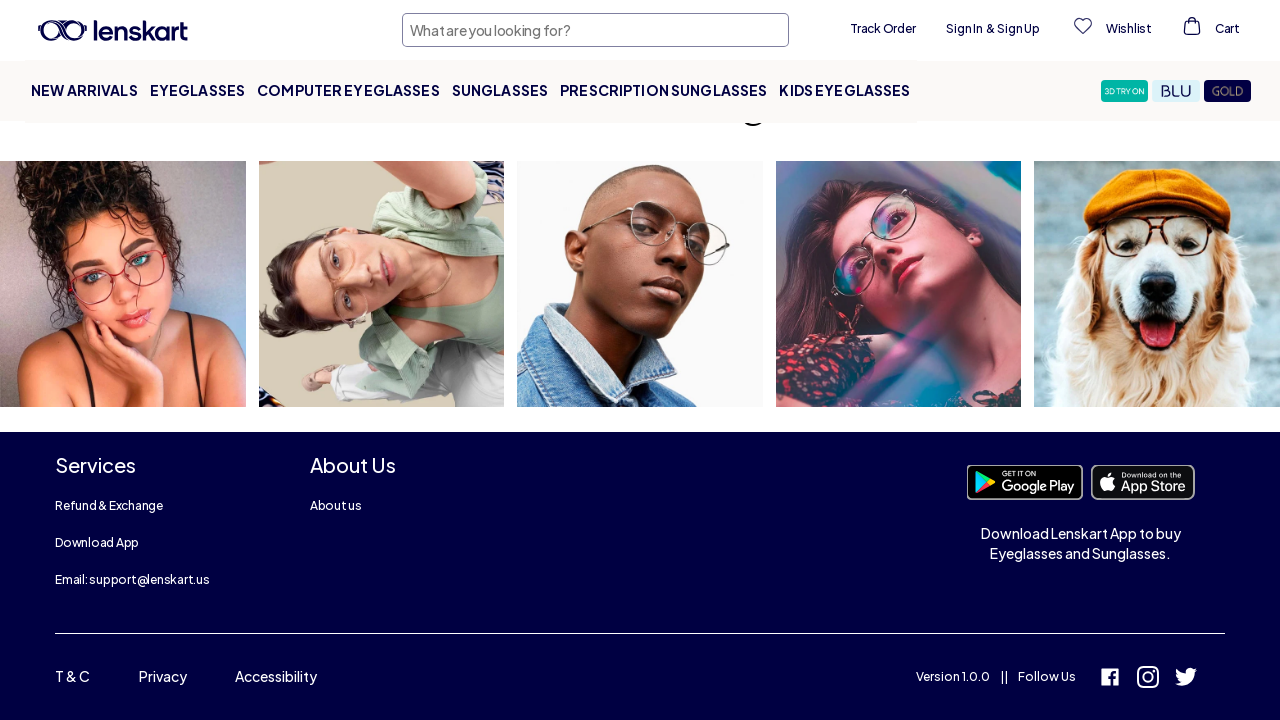

Clicked Facebook social link in footer to follow Lenskart at (1110, 679) on a[href*='facebook']
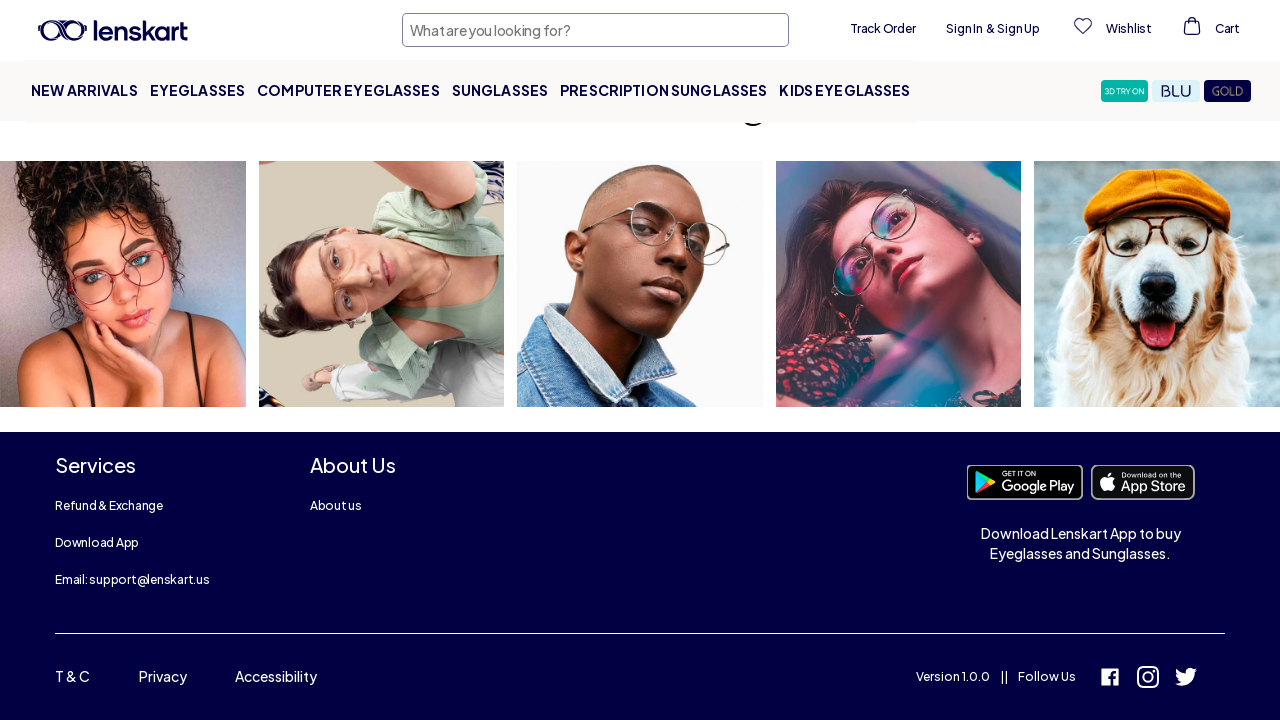

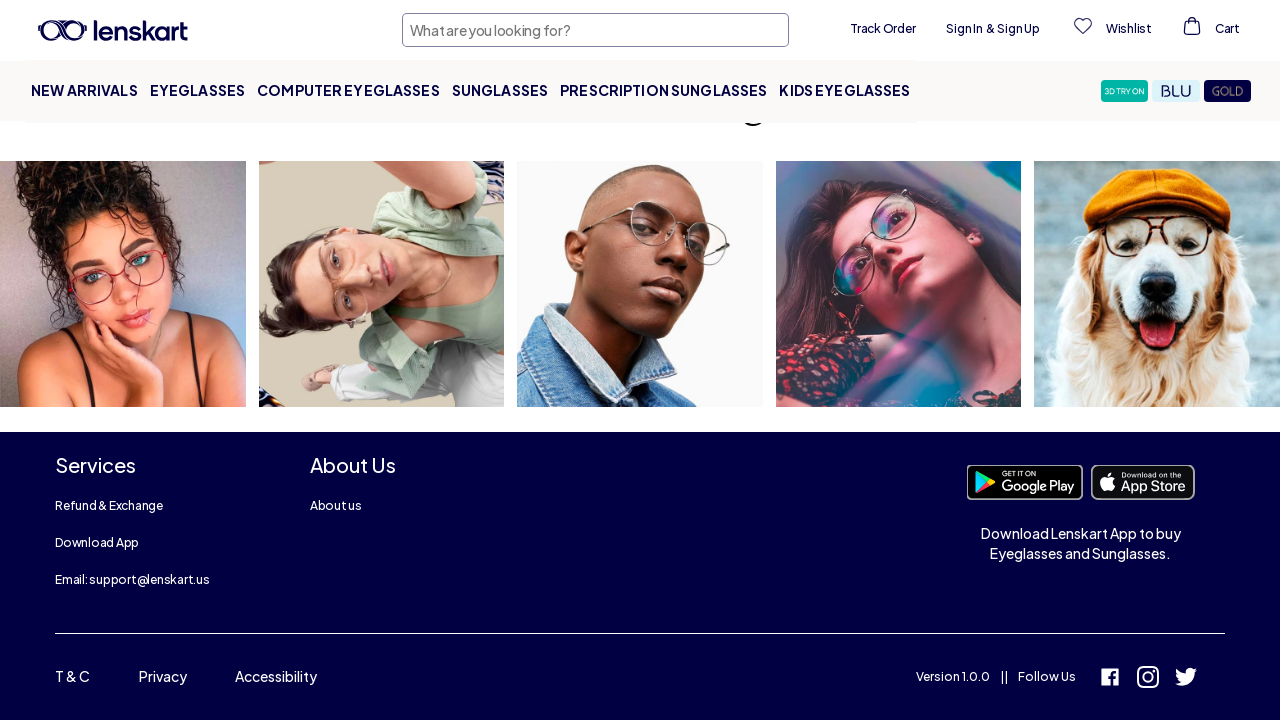